Tests Bootstrap dropdown functionality by clicking on a dropdown menu button and selecting "JavaScript" option from the dropdown list

Starting URL: http://seleniumpractise.blogspot.com/2016/08/bootstrap-dropdown-example-for-selenium.html

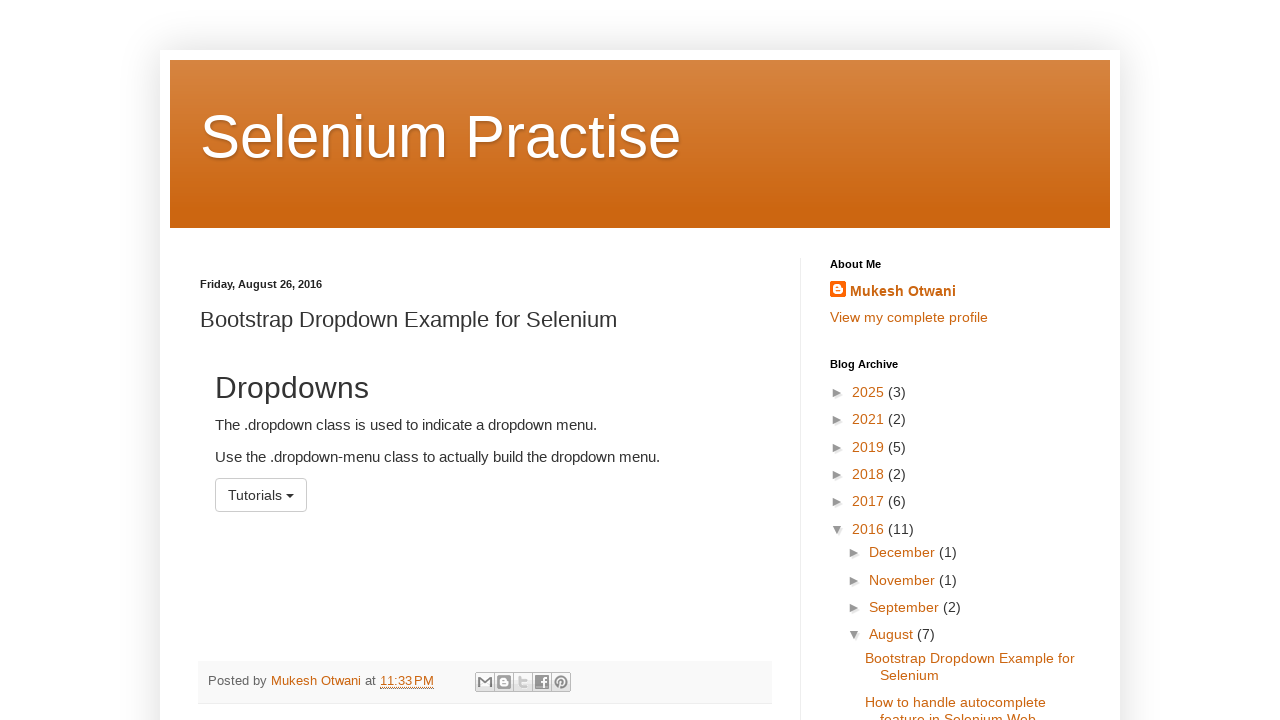

Clicked dropdown menu button to open the menu at (261, 495) on button#menu1
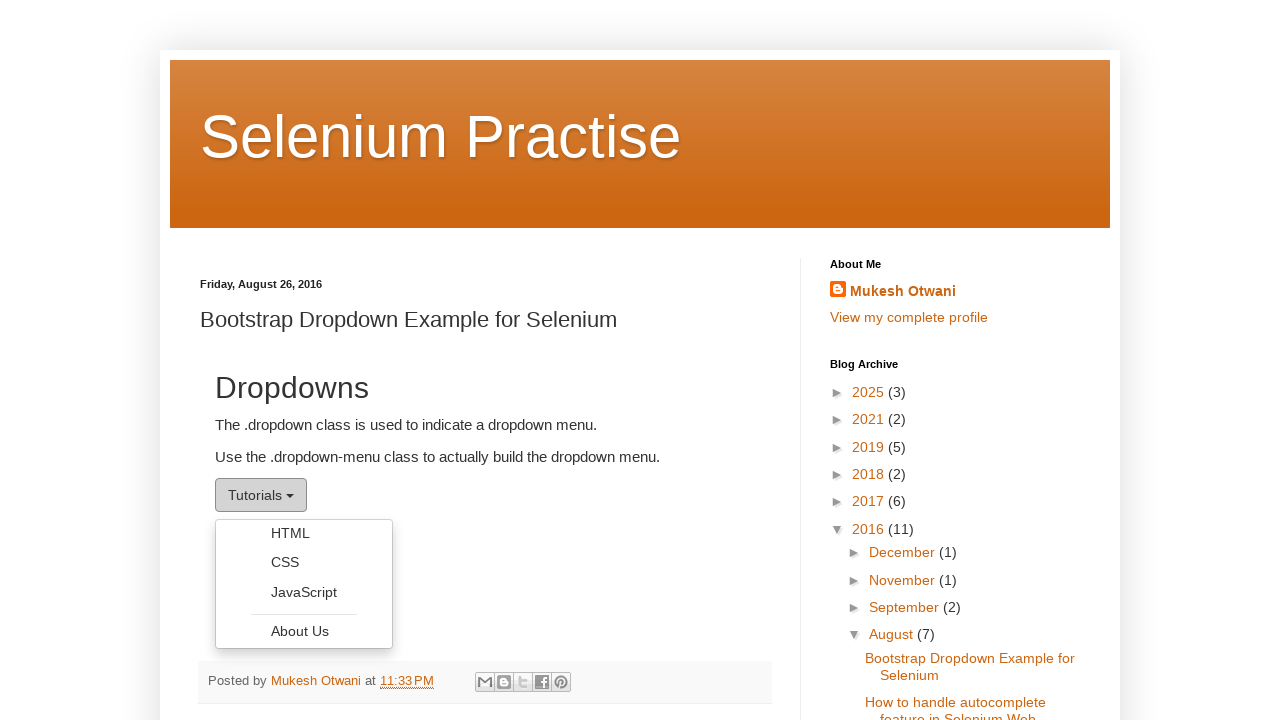

Dropdown menu appeared with options
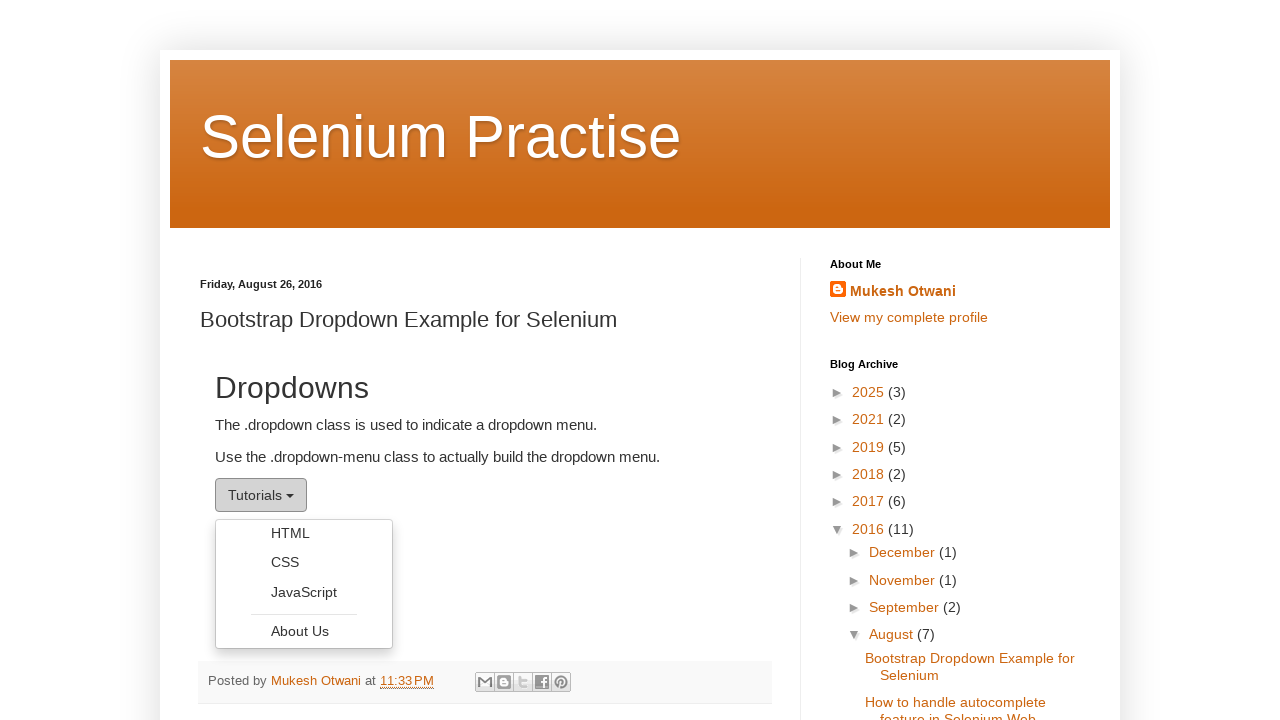

Selected 'JavaScript' option from the dropdown list at (304, 592) on ul.dropdown-menu li a:has-text('JavaScript')
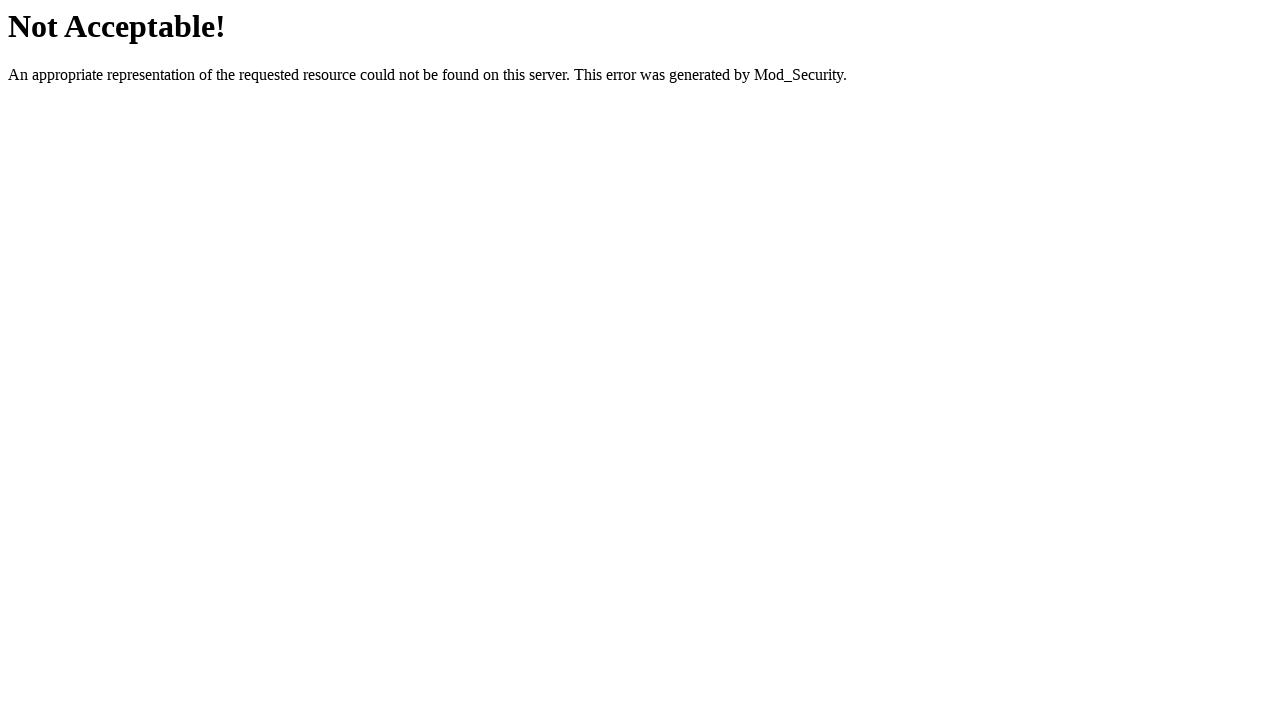

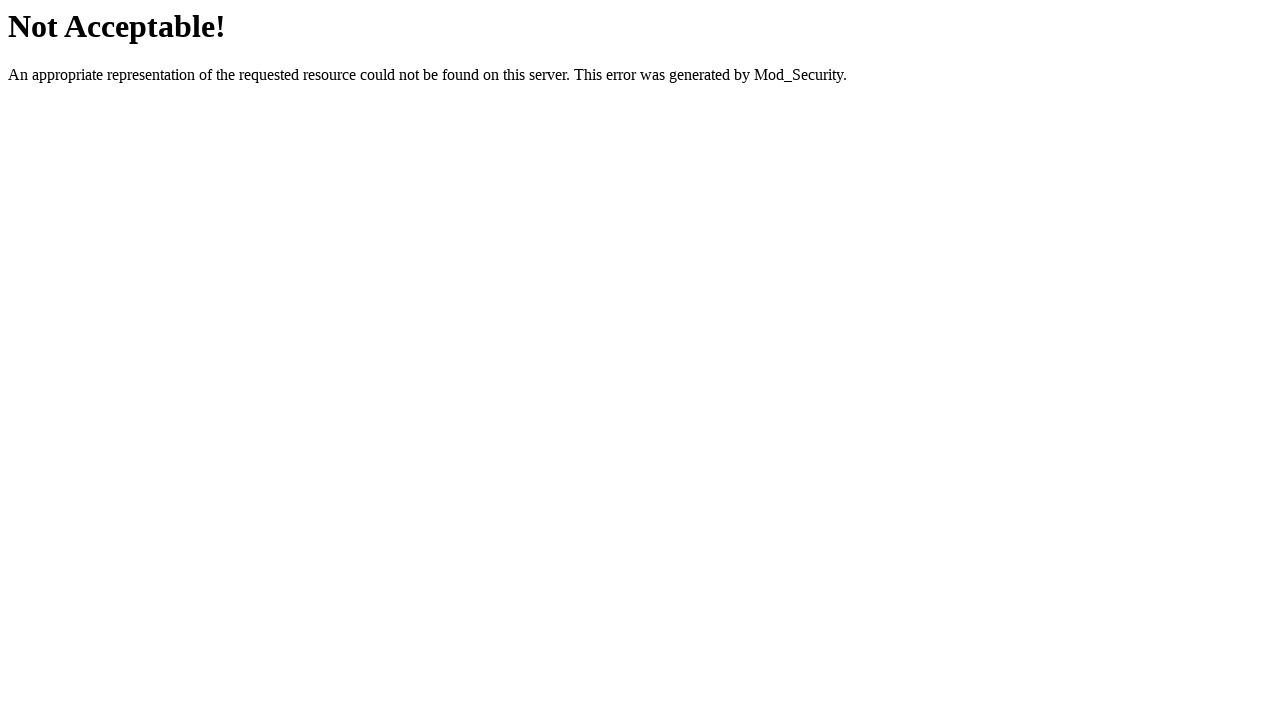